Tests page scrolling functionality by scrolling down and then back up on the Dell website

Starting URL: https://www.dell.com/en-us

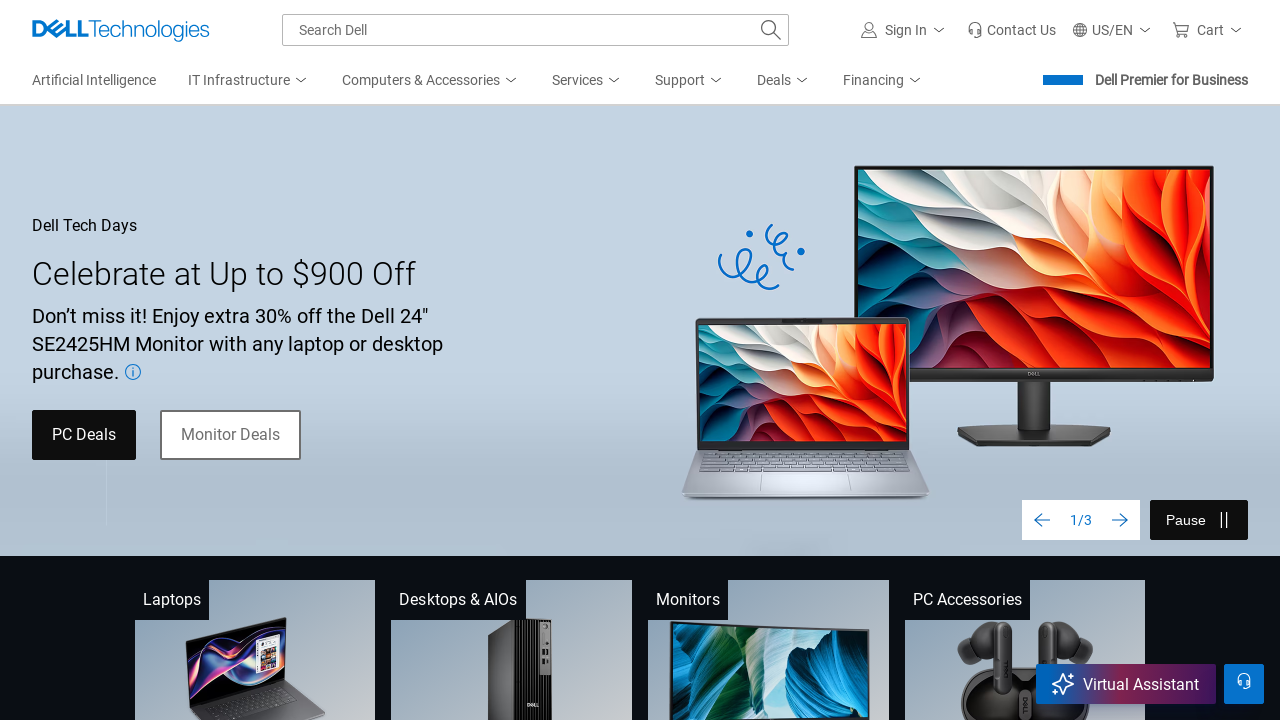

Scrolled down to position 7000 on Dell website
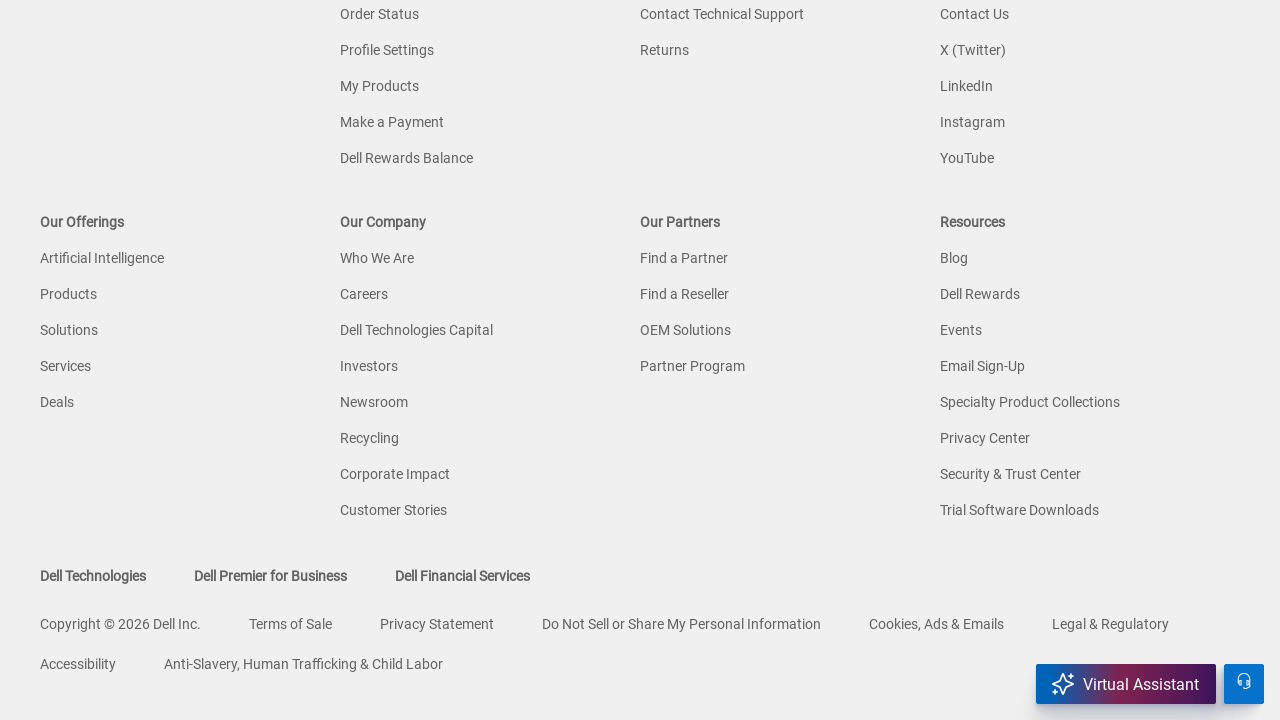

Waited 2 seconds for scroll to complete
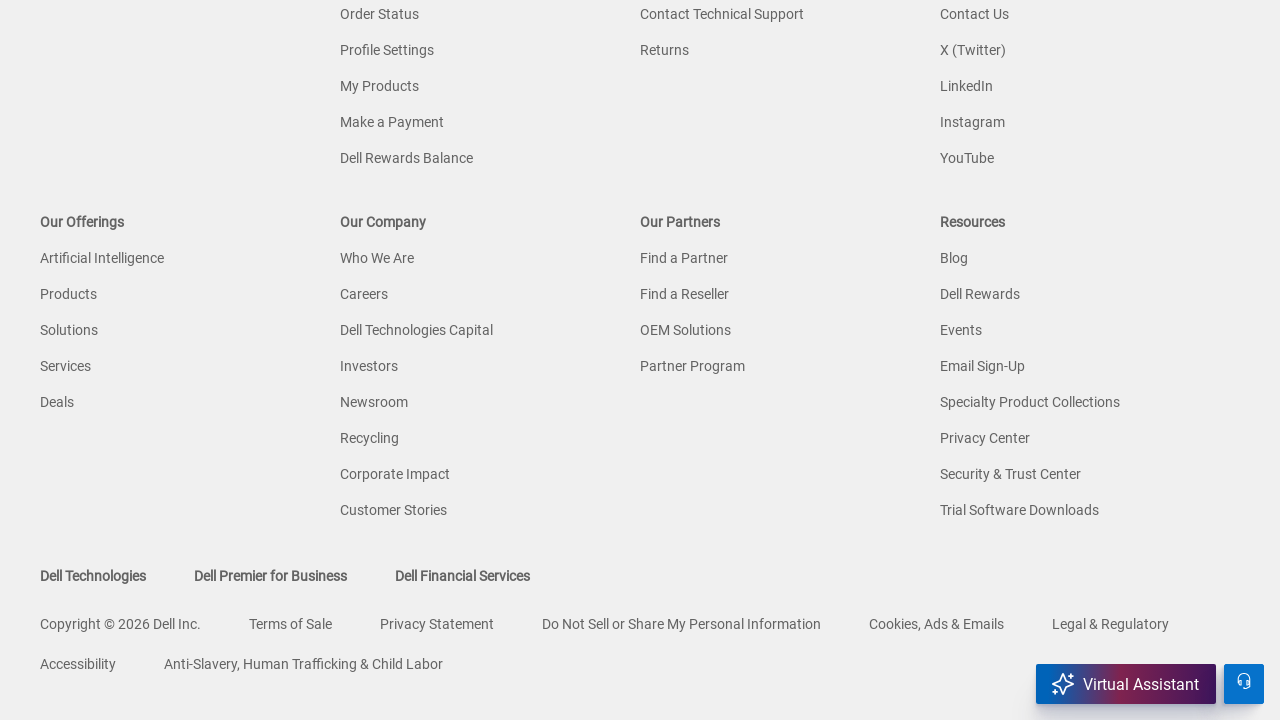

Scrolled back up by 100 pixels
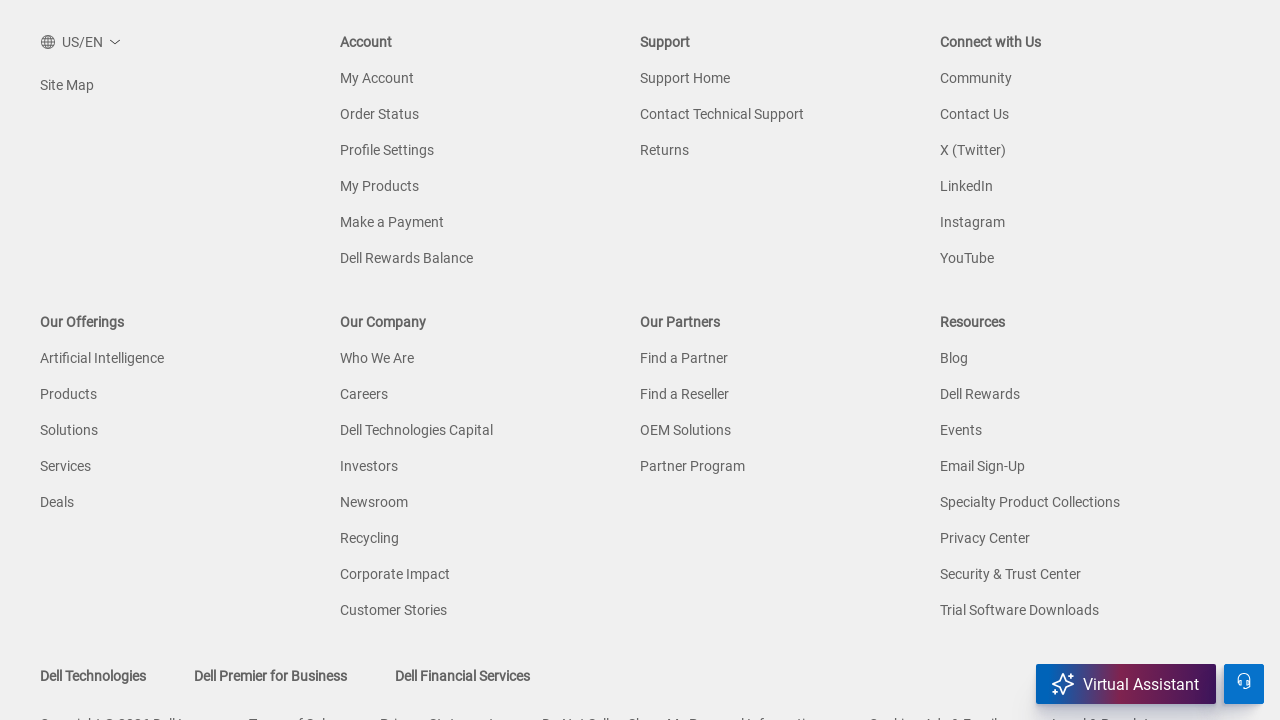

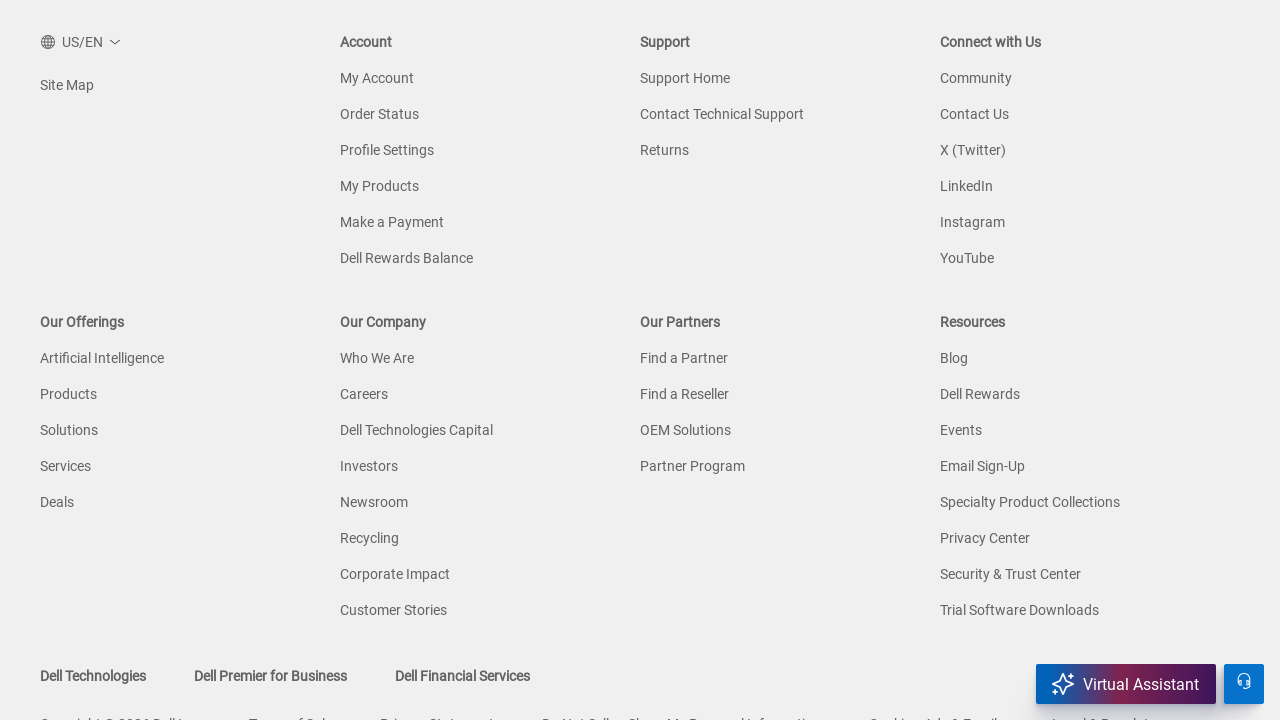